Tests radio button functionality by checking if Mozilla option is selected and clicking it if not

Starting URL: https://selenium08.blogspot.com/2019/07/check-box-and-radio-buttons.html

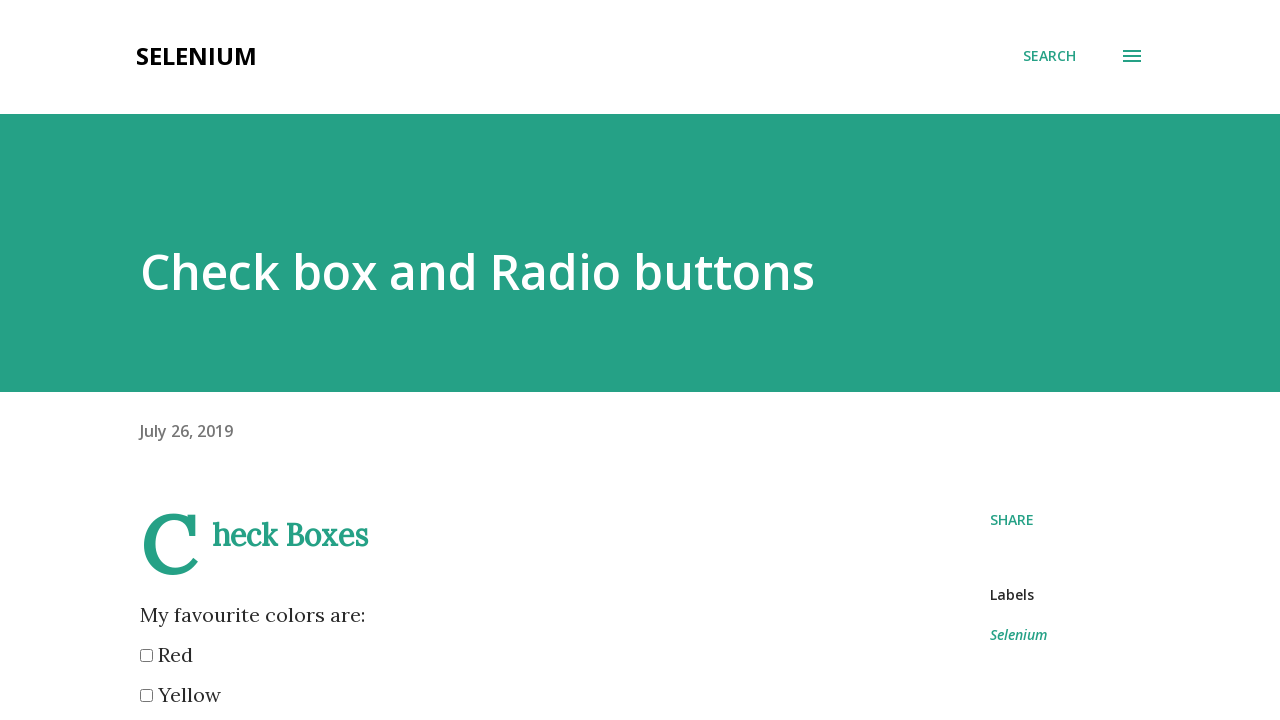

Located Mozilla radio button
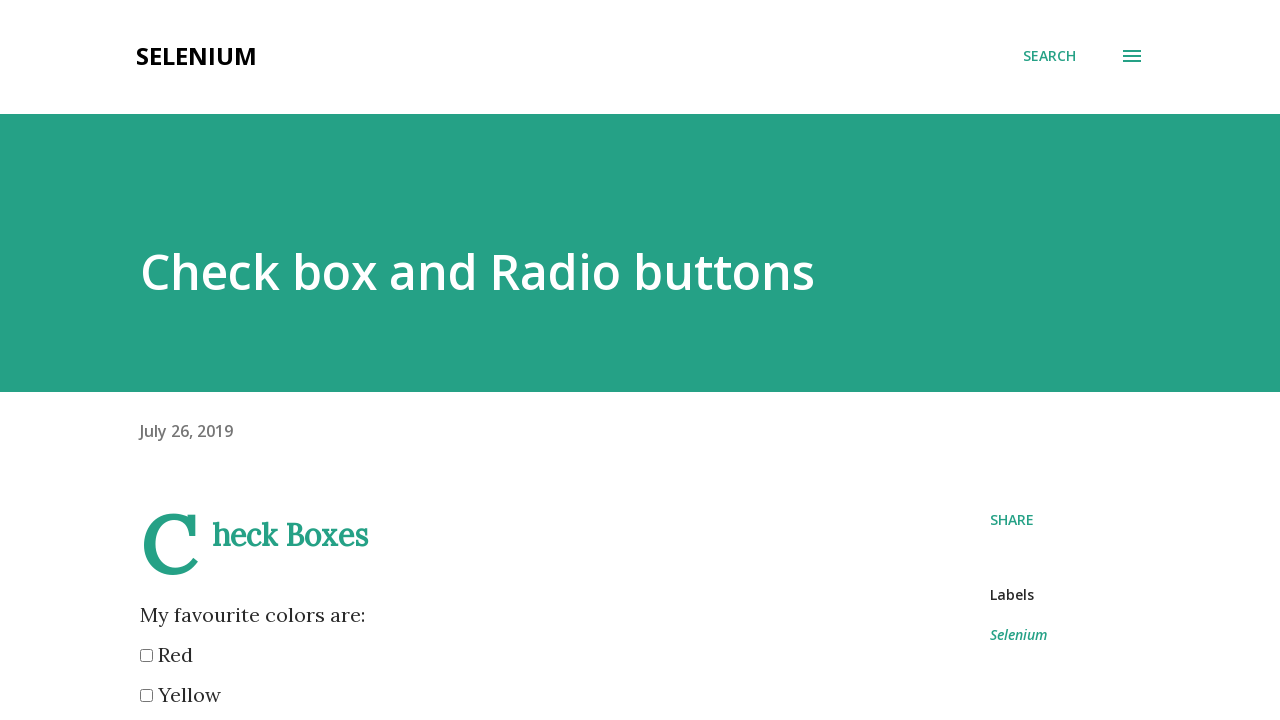

Checked if Mozilla radio button is selected
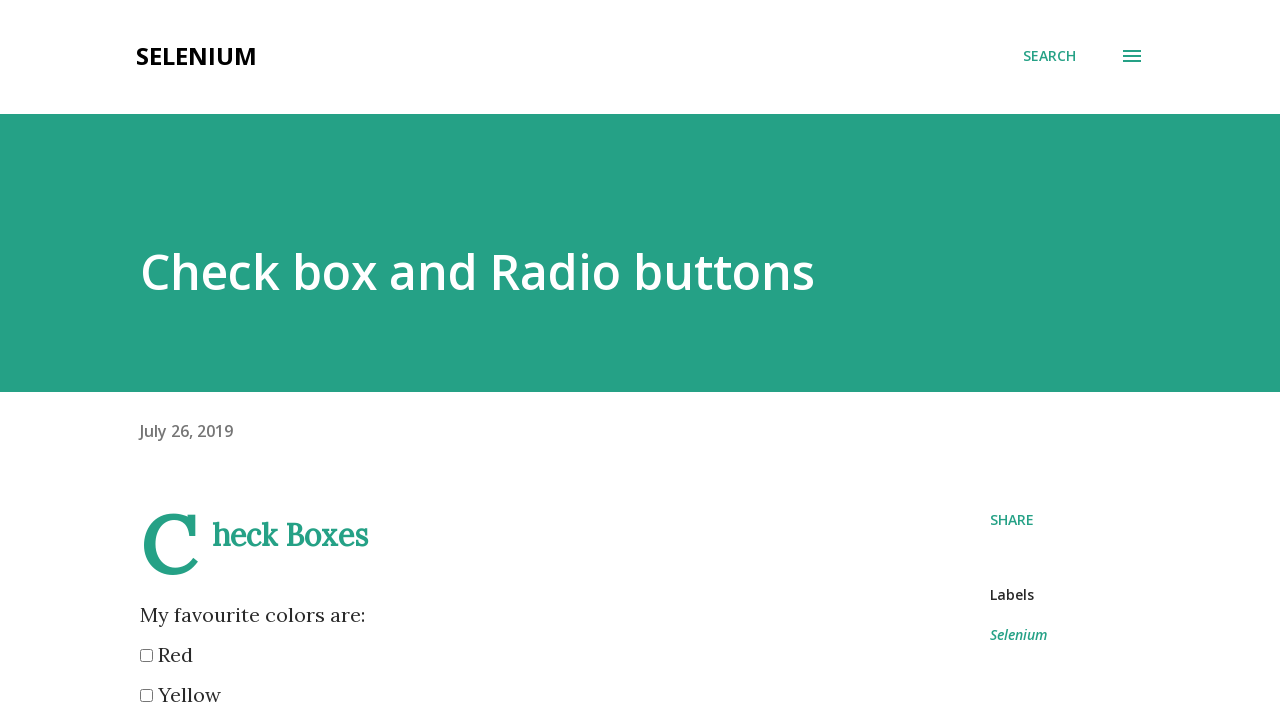

Clicked Mozilla radio button to select it at (146, 360) on input[value='Mozilla']
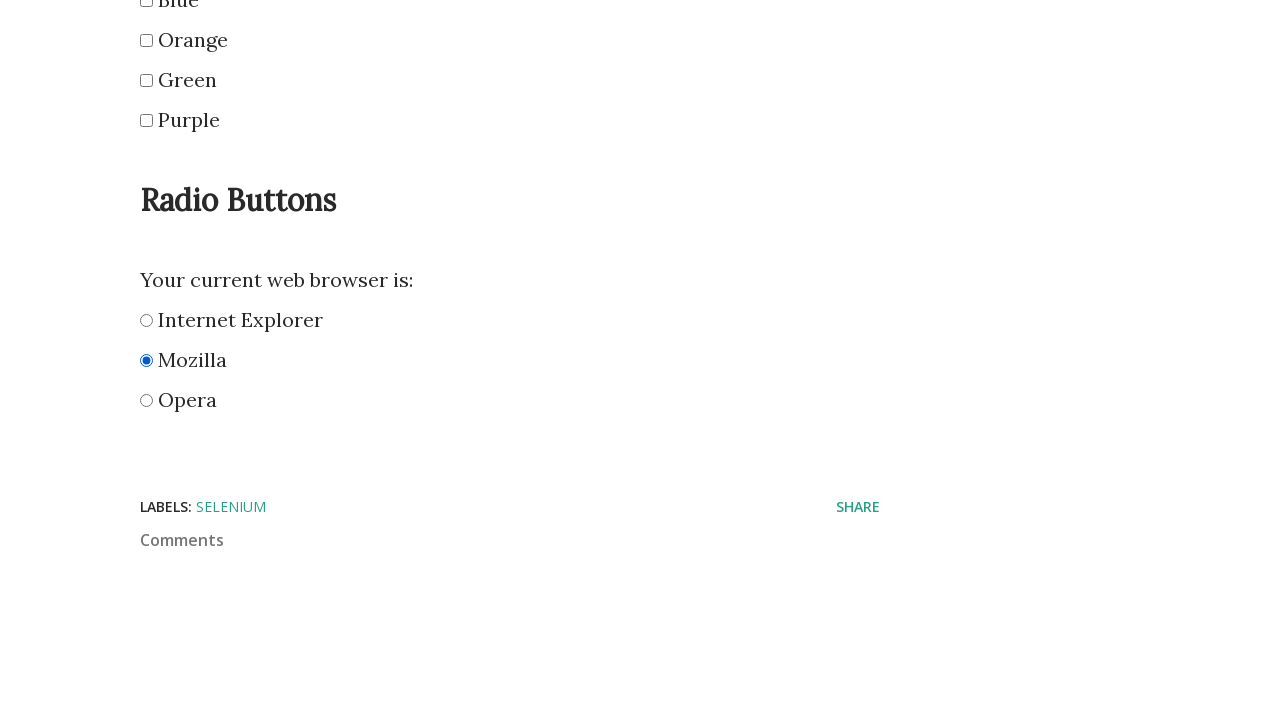

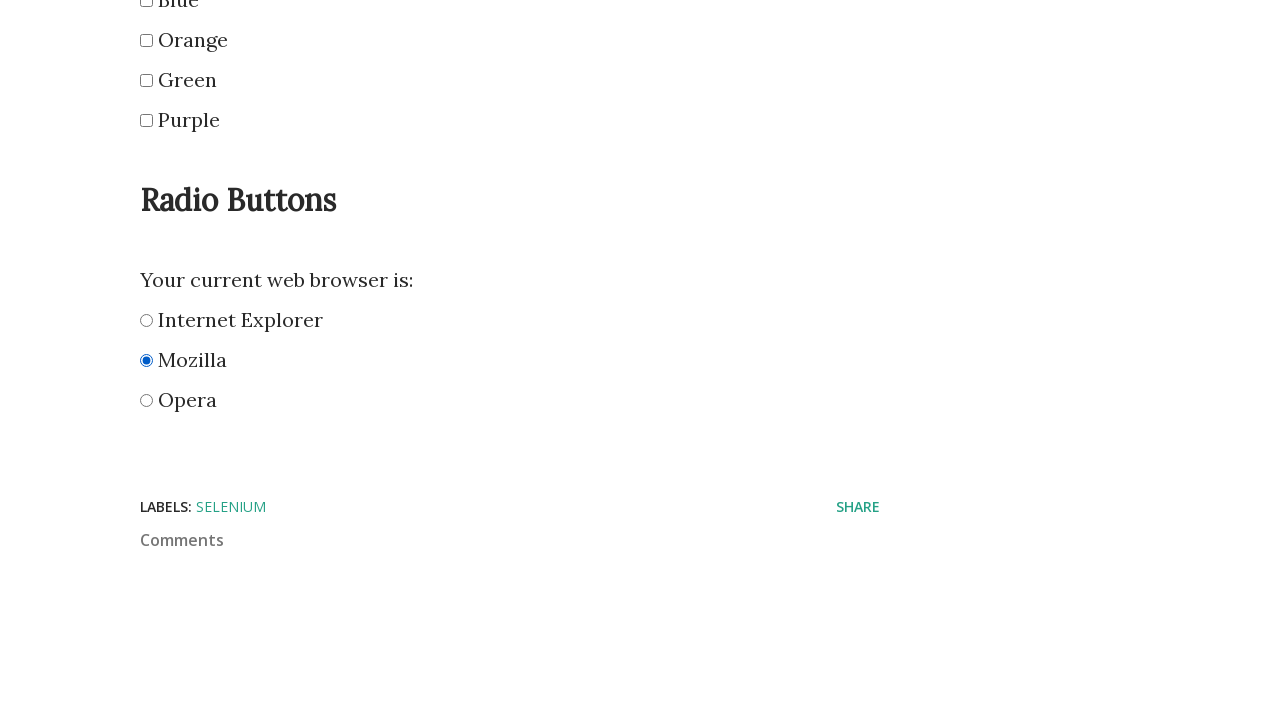